Tests keyboard input events by sending key presses including a letter key and keyboard shortcuts (Ctrl+A, Ctrl+C) to the page

Starting URL: https://v1.training-support.net/selenium/input-events

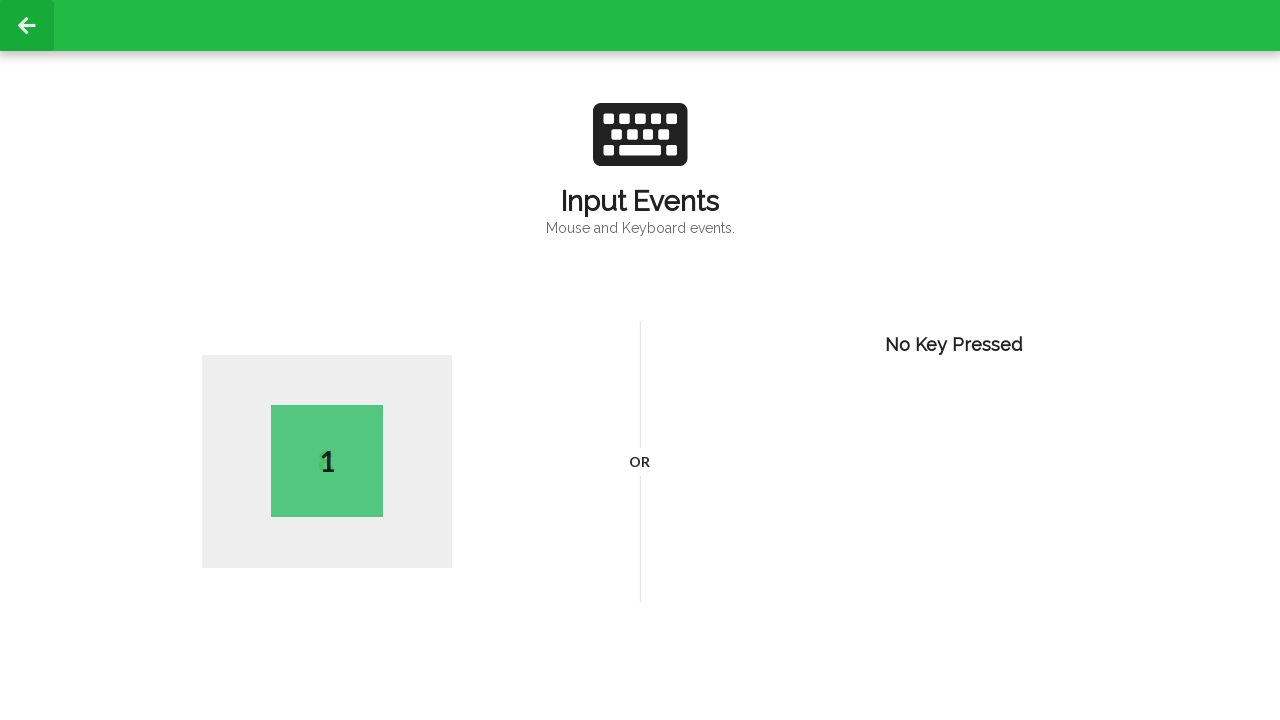

Navigated to input events training page
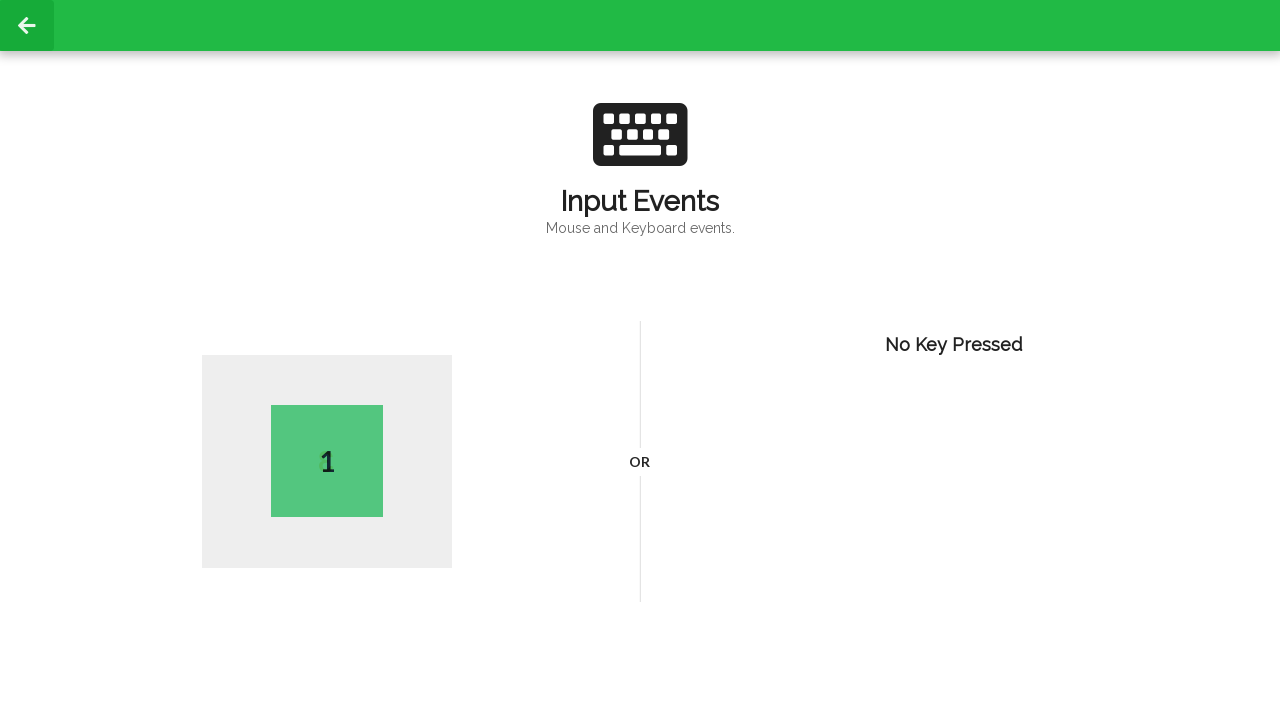

Pressed letter key 'S'
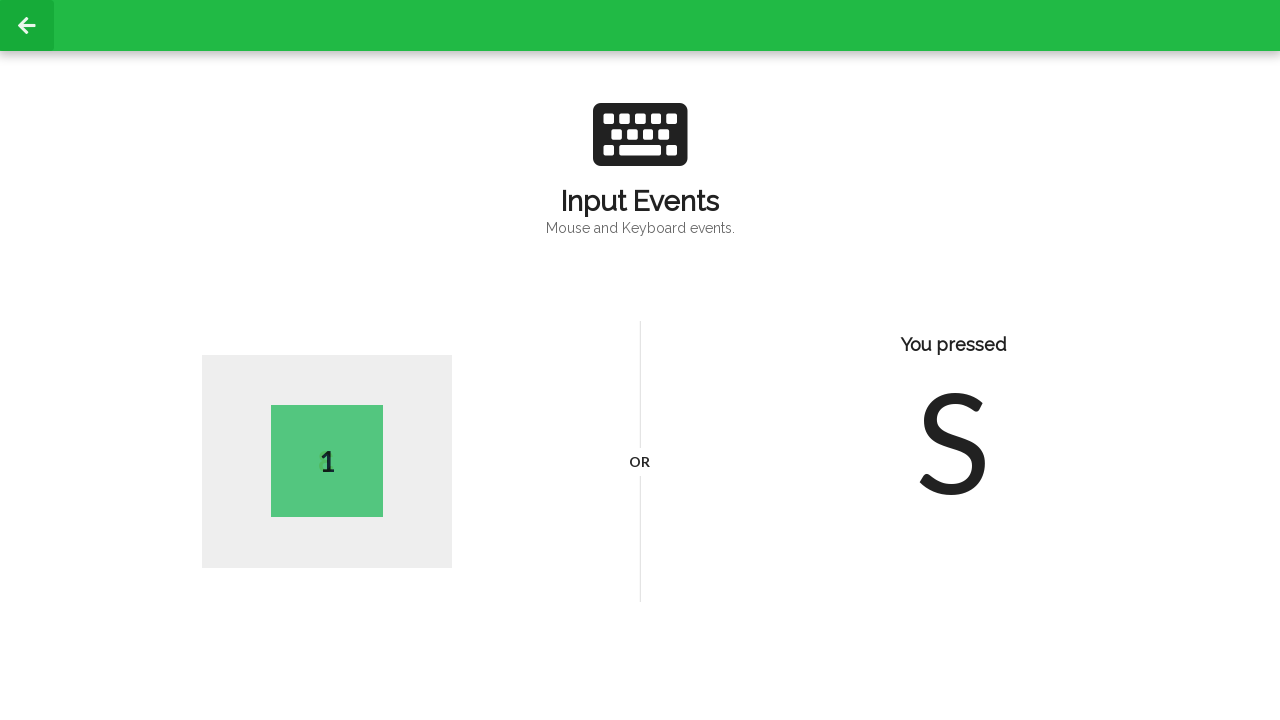

Pressed Ctrl+A keyboard shortcut to select all
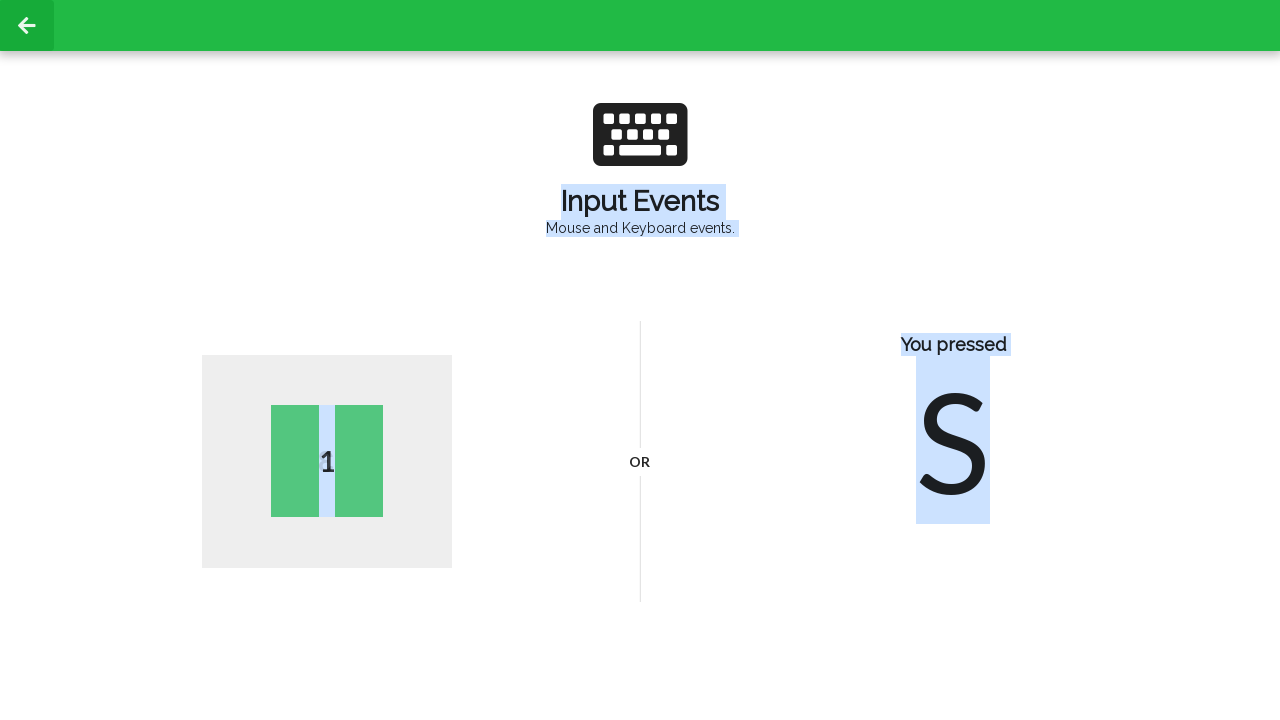

Pressed Ctrl+C keyboard shortcut to copy
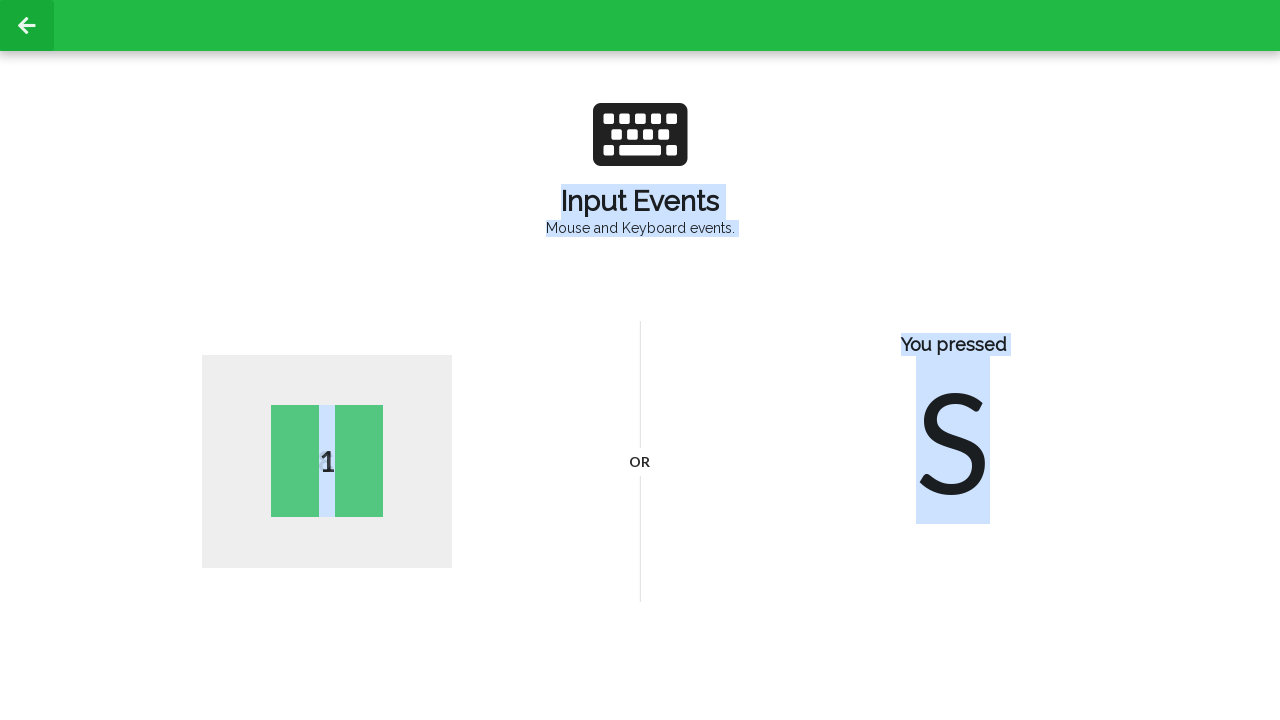

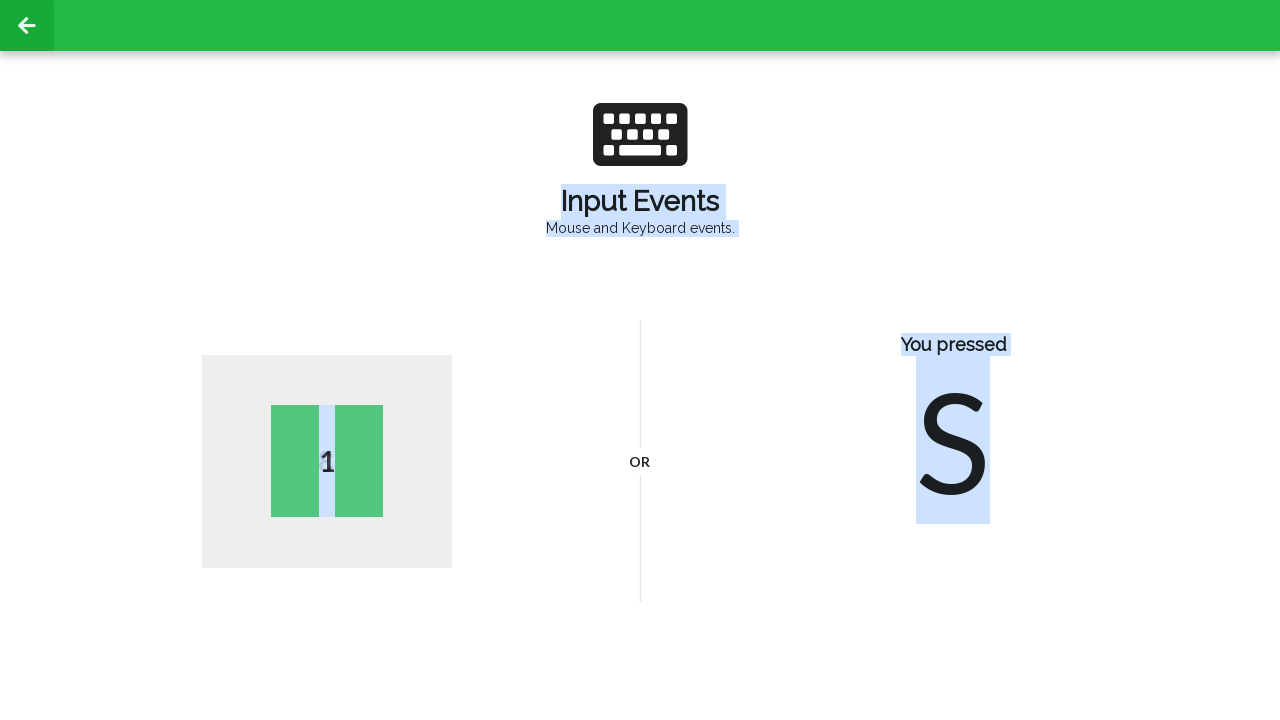